Tests table sorting functionality by comparing manual sort of vegetable names with the table's built-in sorting feature

Starting URL: https://rahulshettyacademy.com/seleniumPractise/#/offers

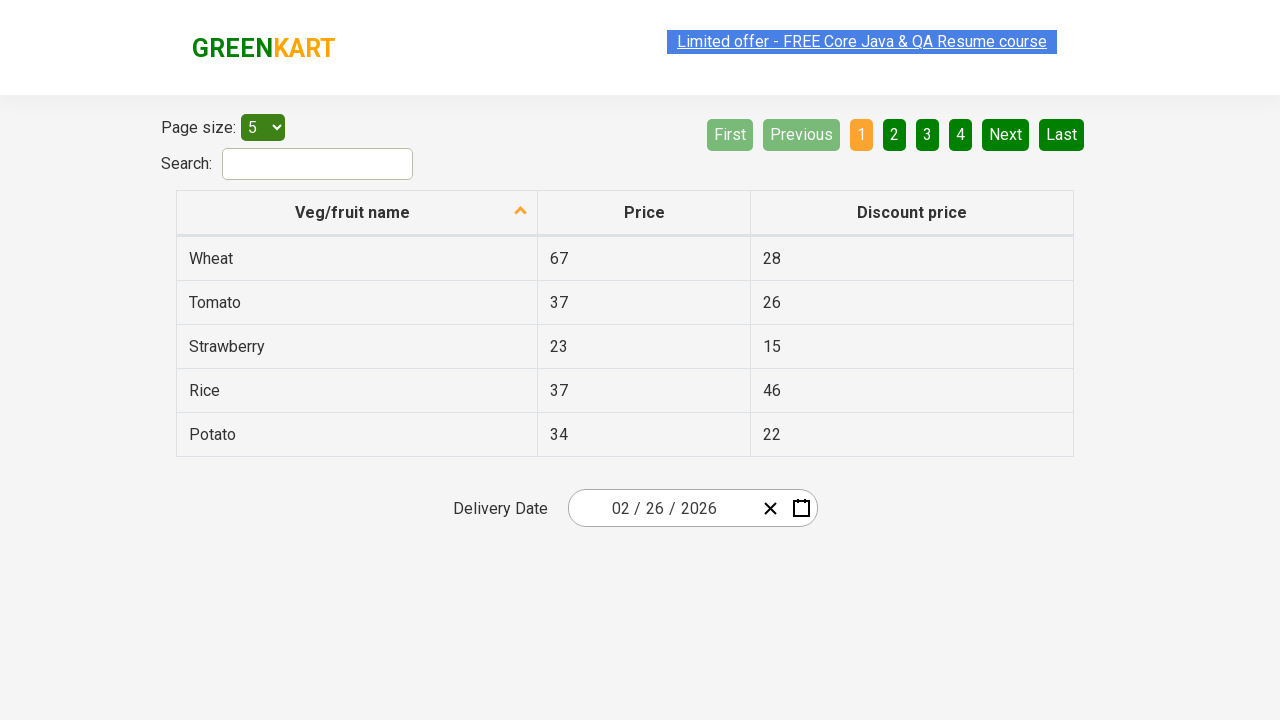

Selected 20 items per page from dropdown menu on #page-menu
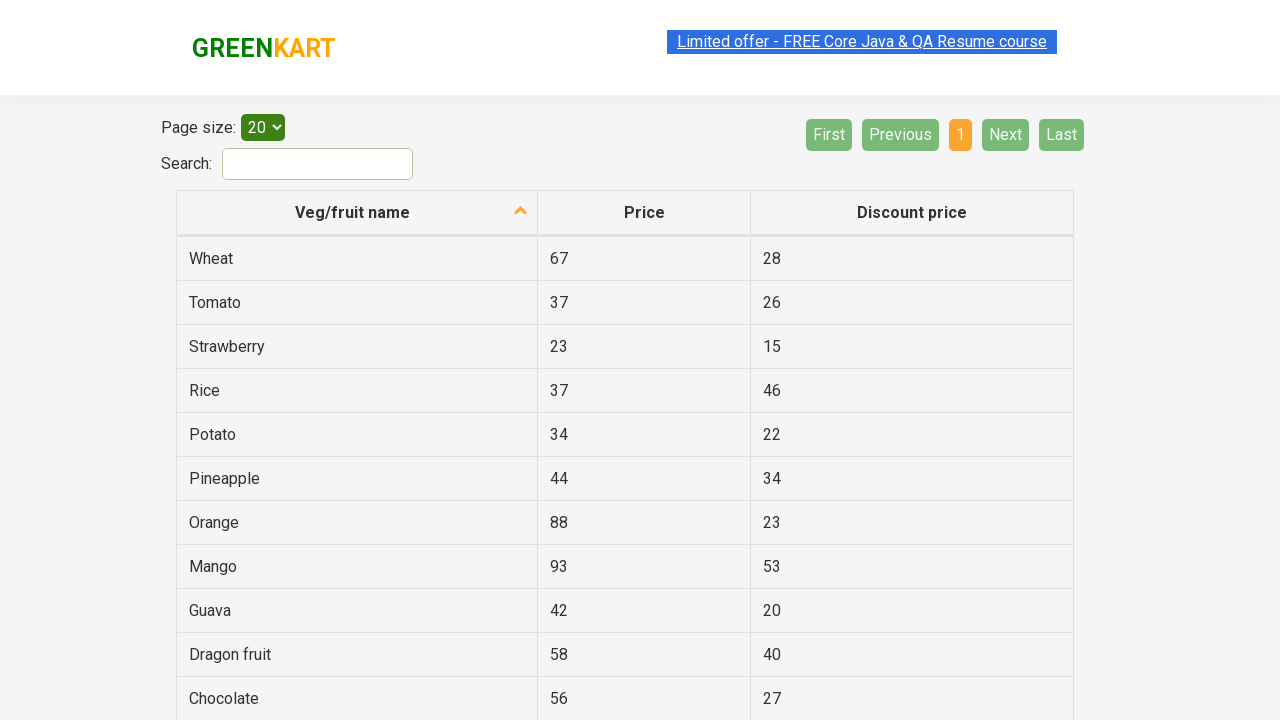

Retrieved all vegetable names from first column before sorting
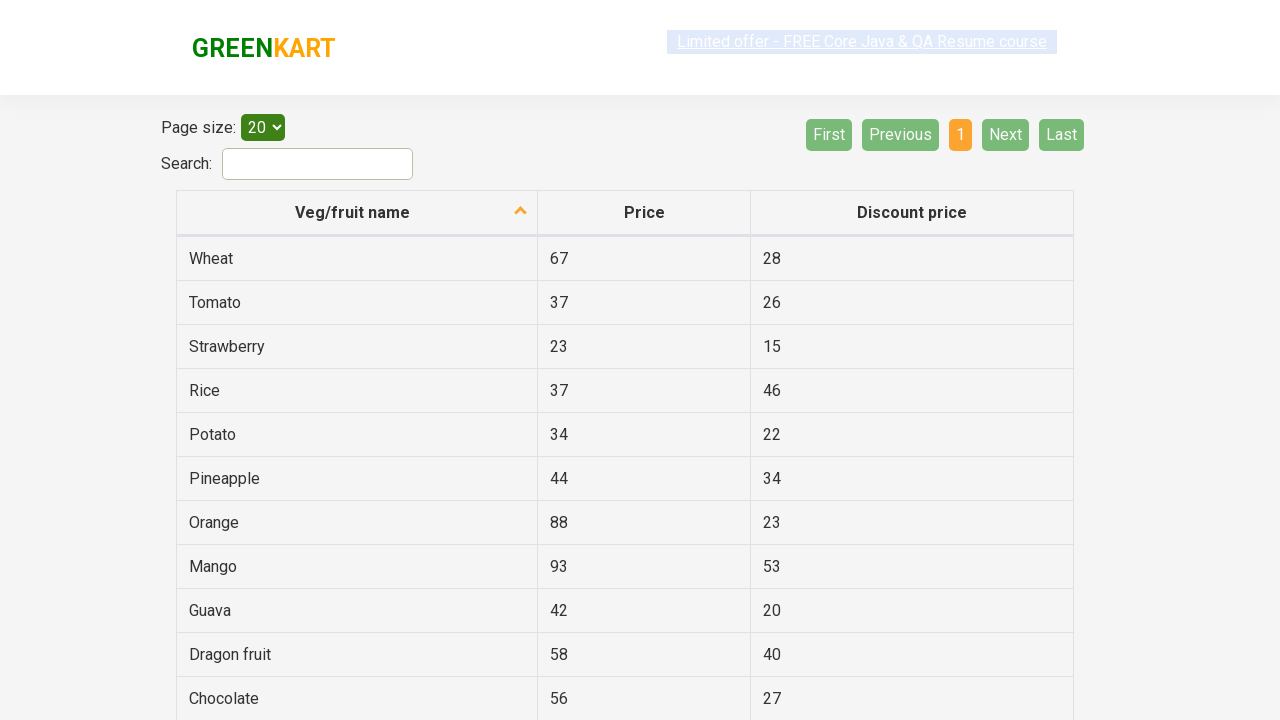

Manually sorted vegetable names for comparison
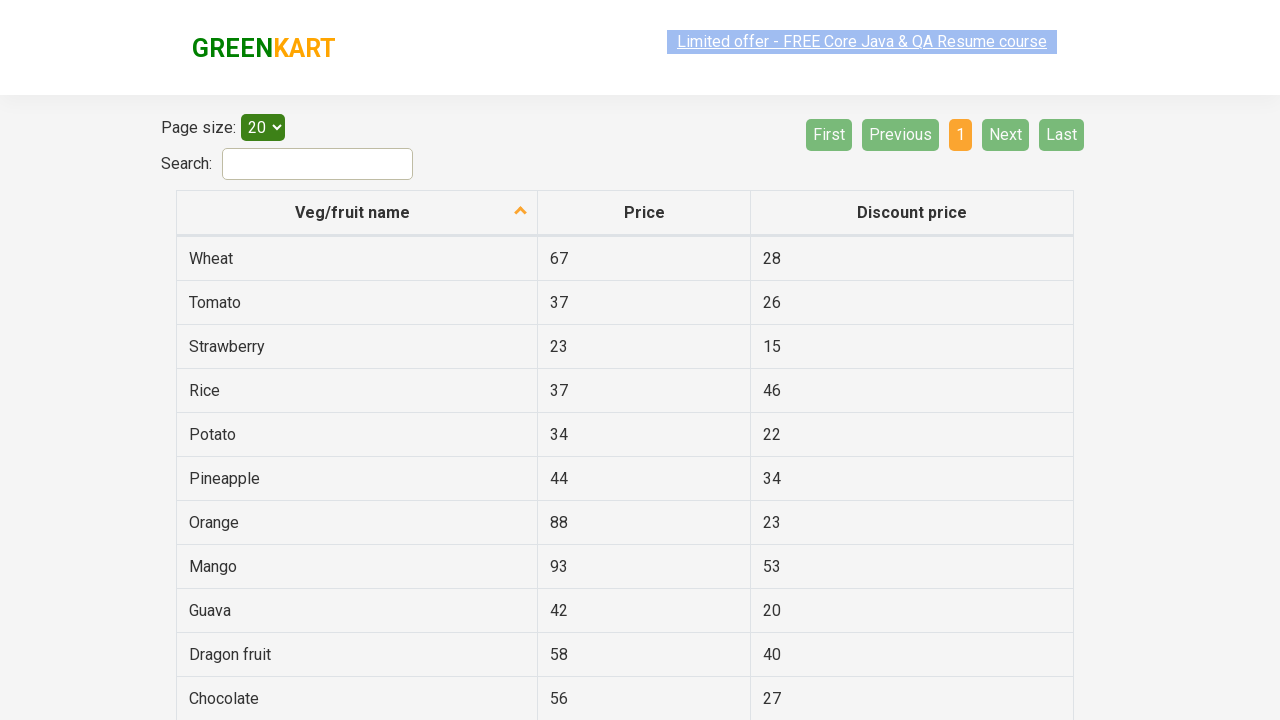

Clicked fruit name column header to trigger table sorting at (357, 213) on th[aria-label*='fruit name']
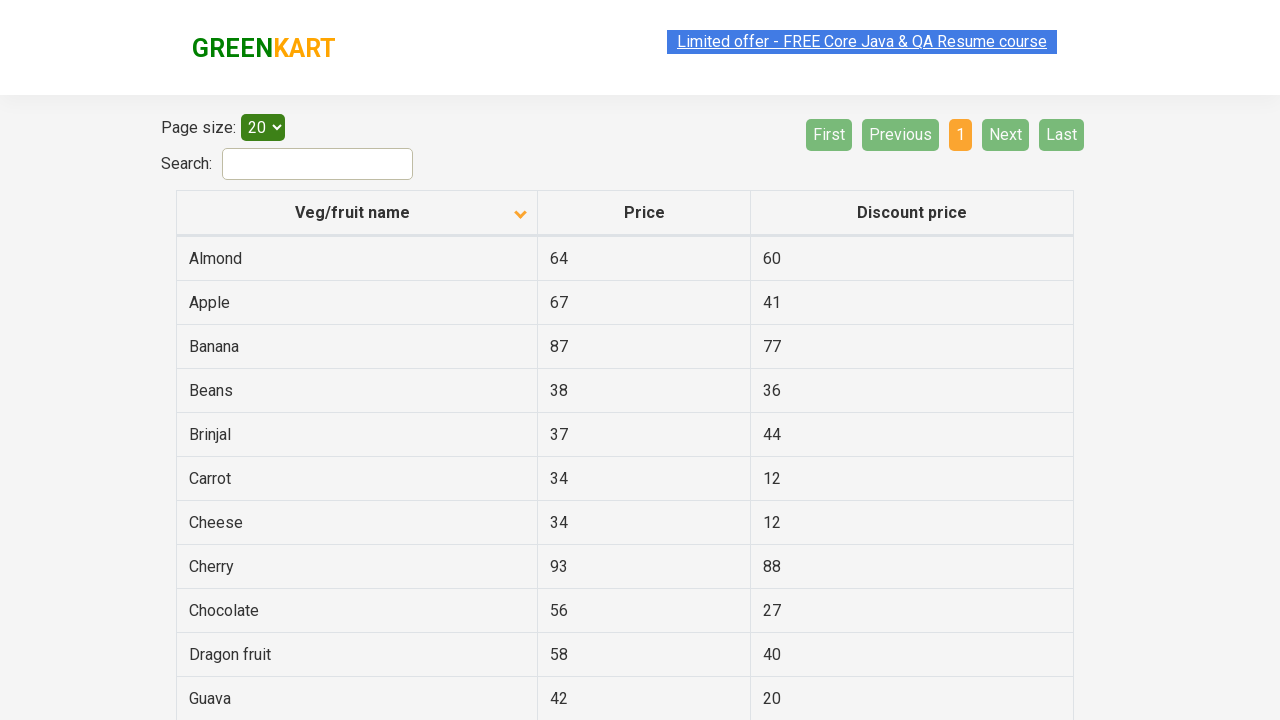

Retrieved all vegetable names from first column after table sorting
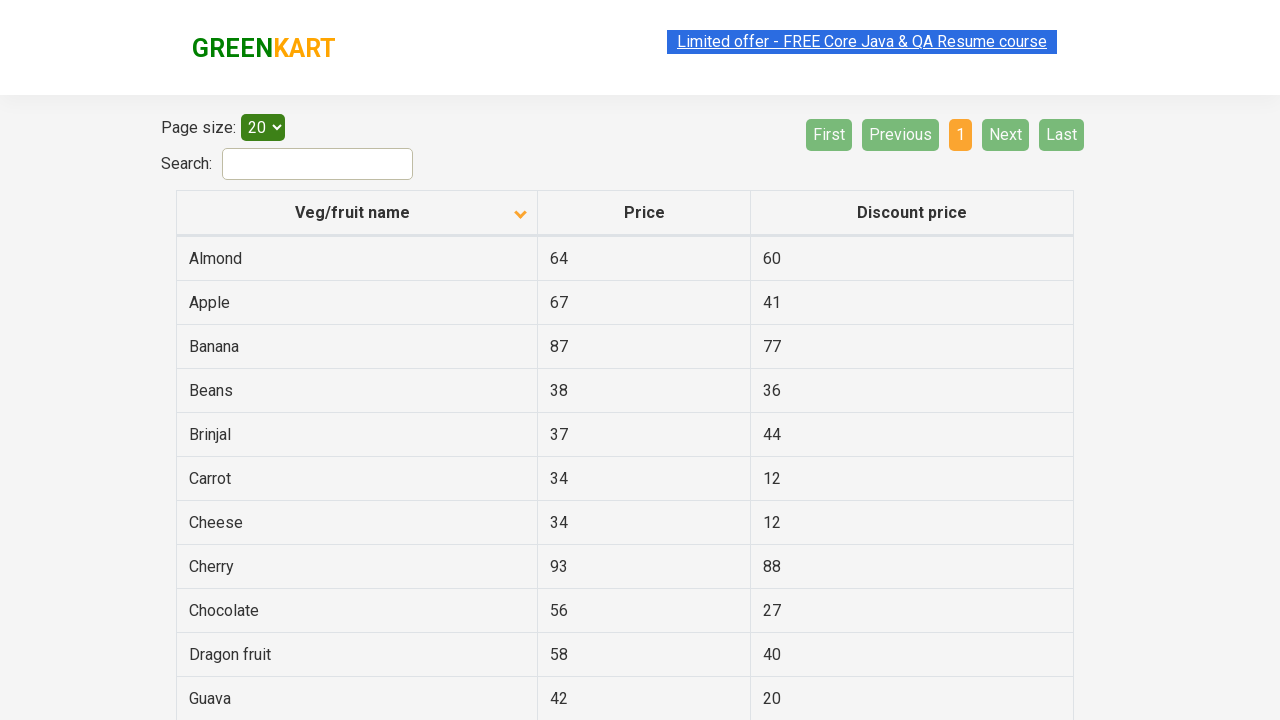

Verified that table sorting matches manually sorted list
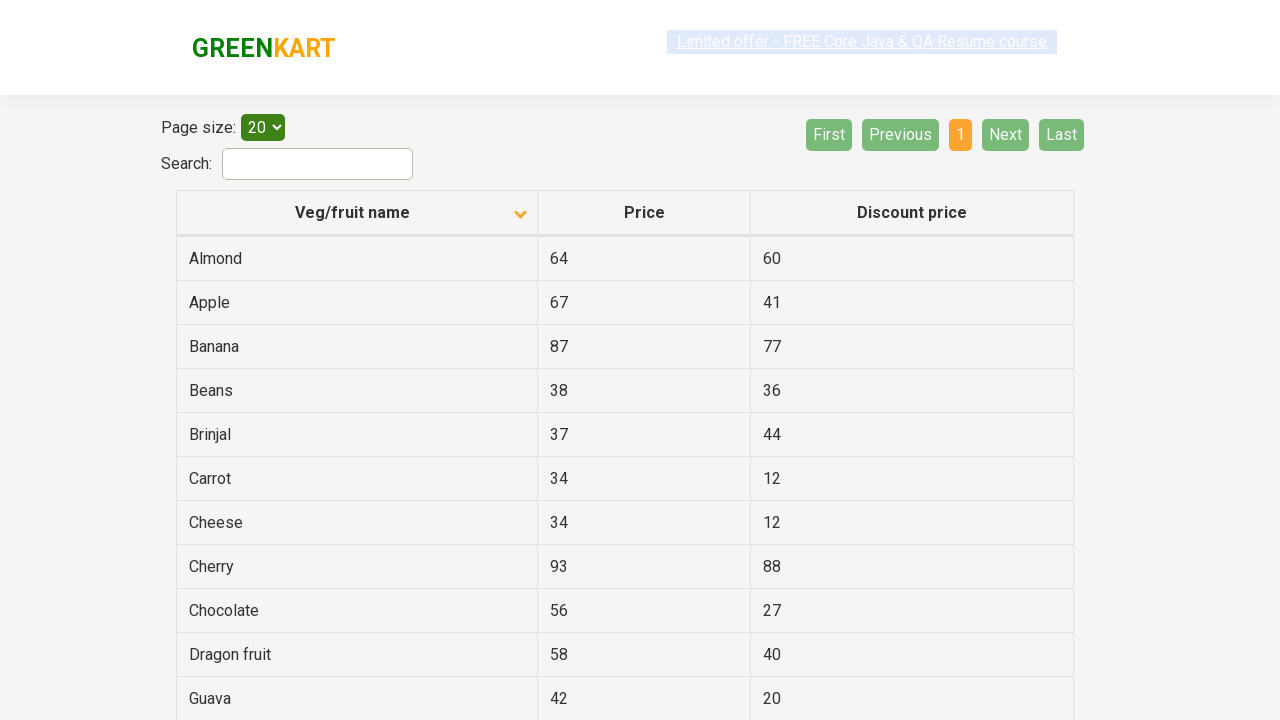

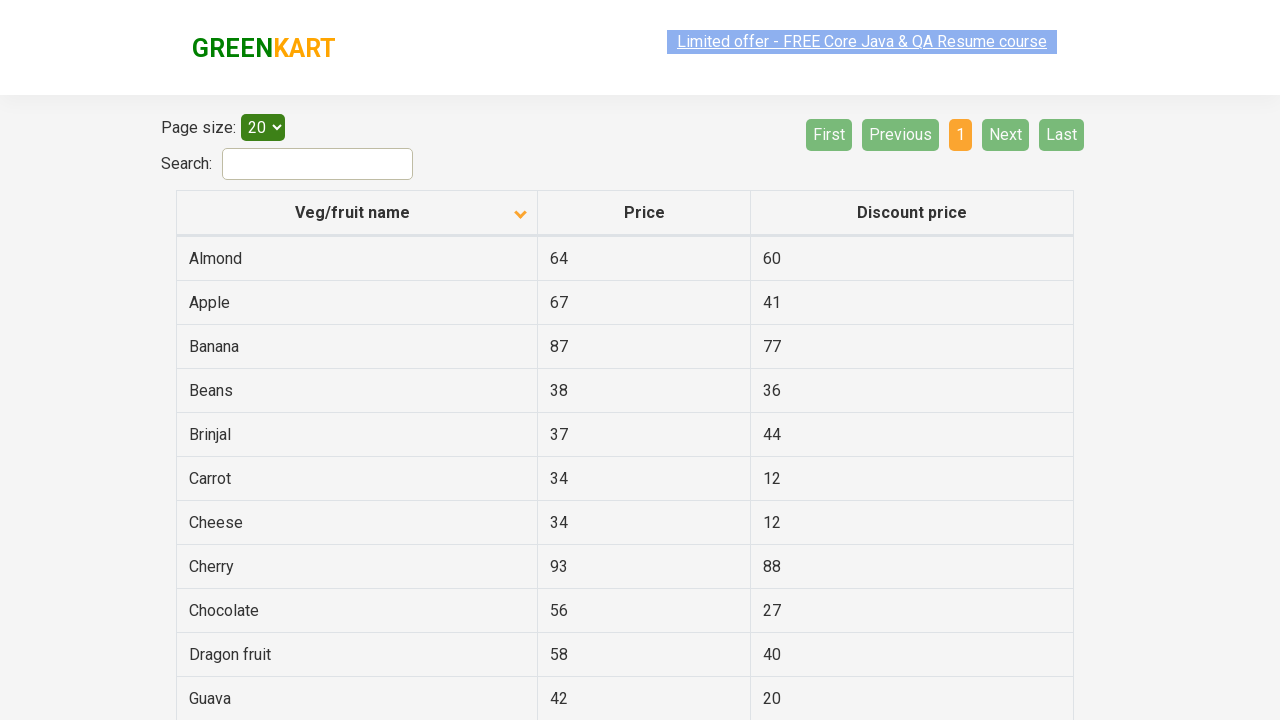